Tests different button click types: double click, right click, and regular click, verifying each shows the correct message

Starting URL: https://demoqa.com/buttons

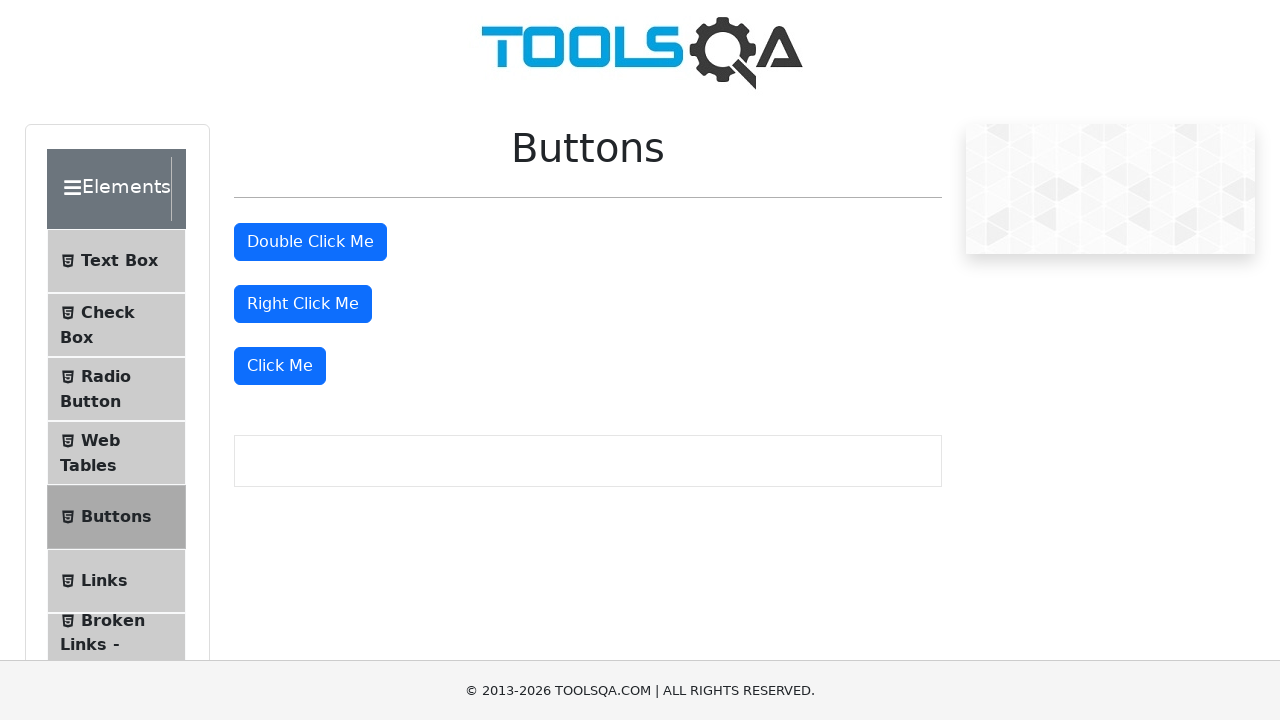

Located all buttons on the page
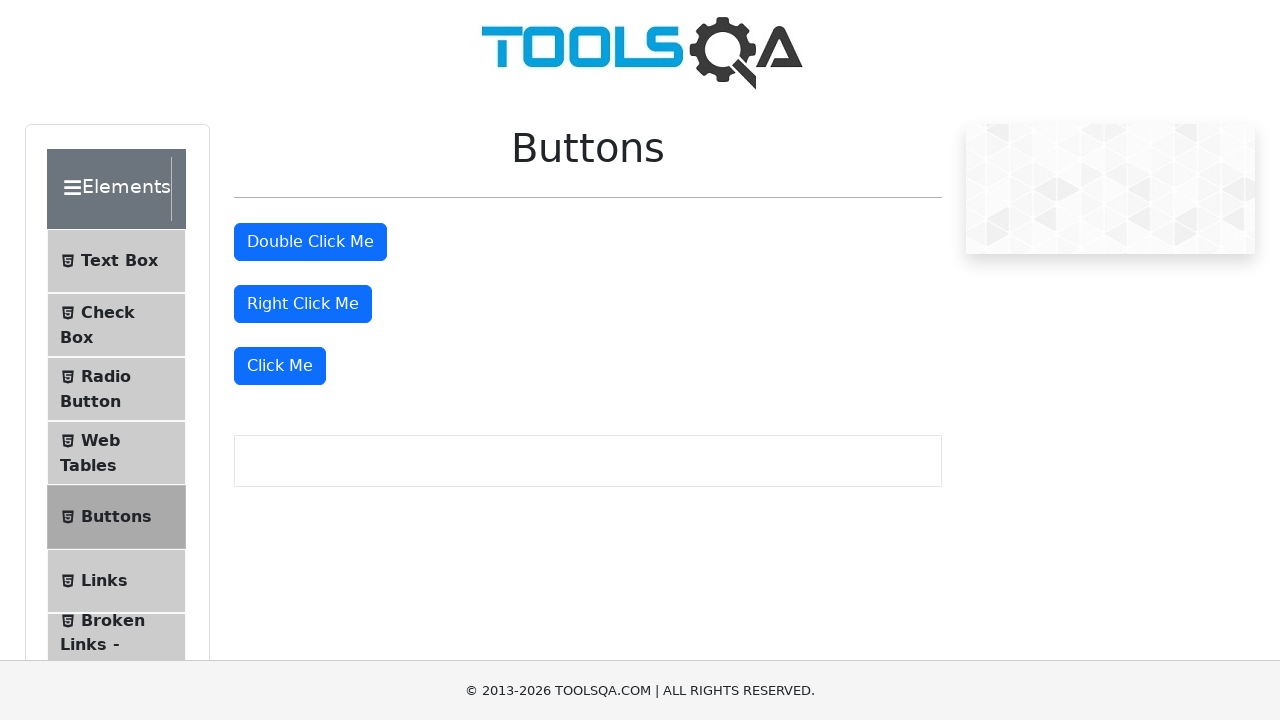

Double clicked the second button at (310, 242) on button >> nth=1
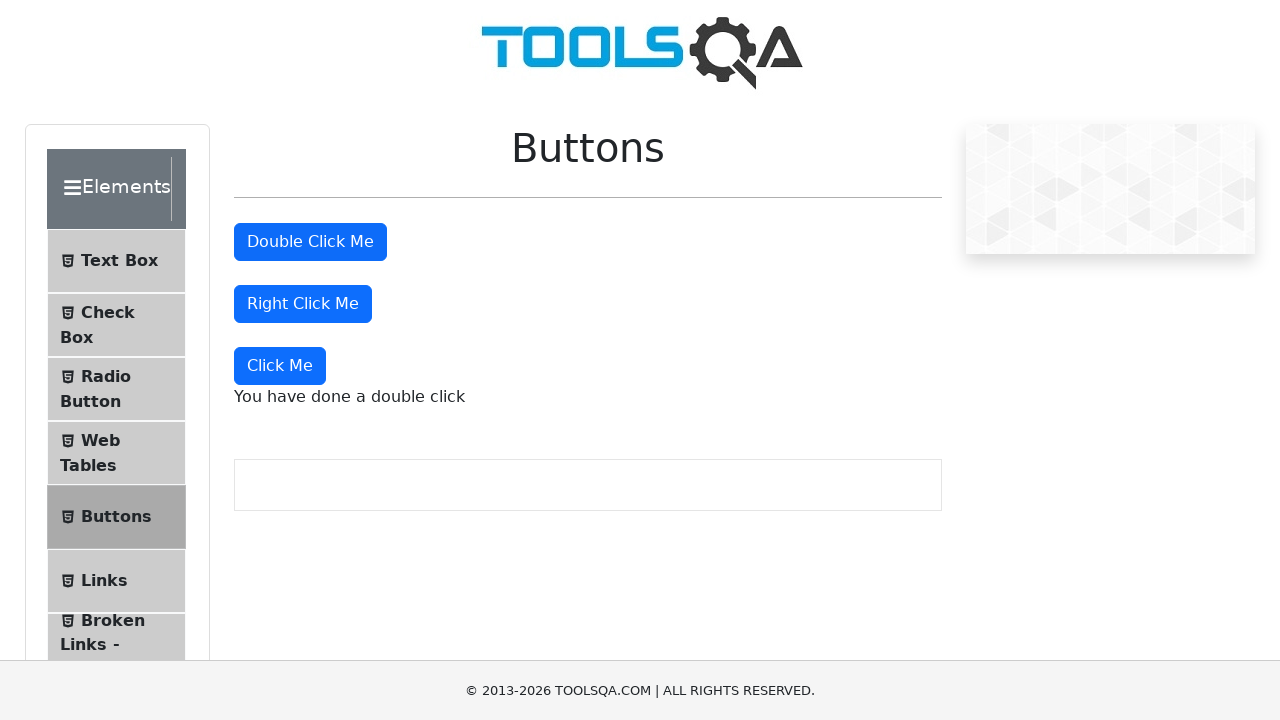

Retrieved double click message text
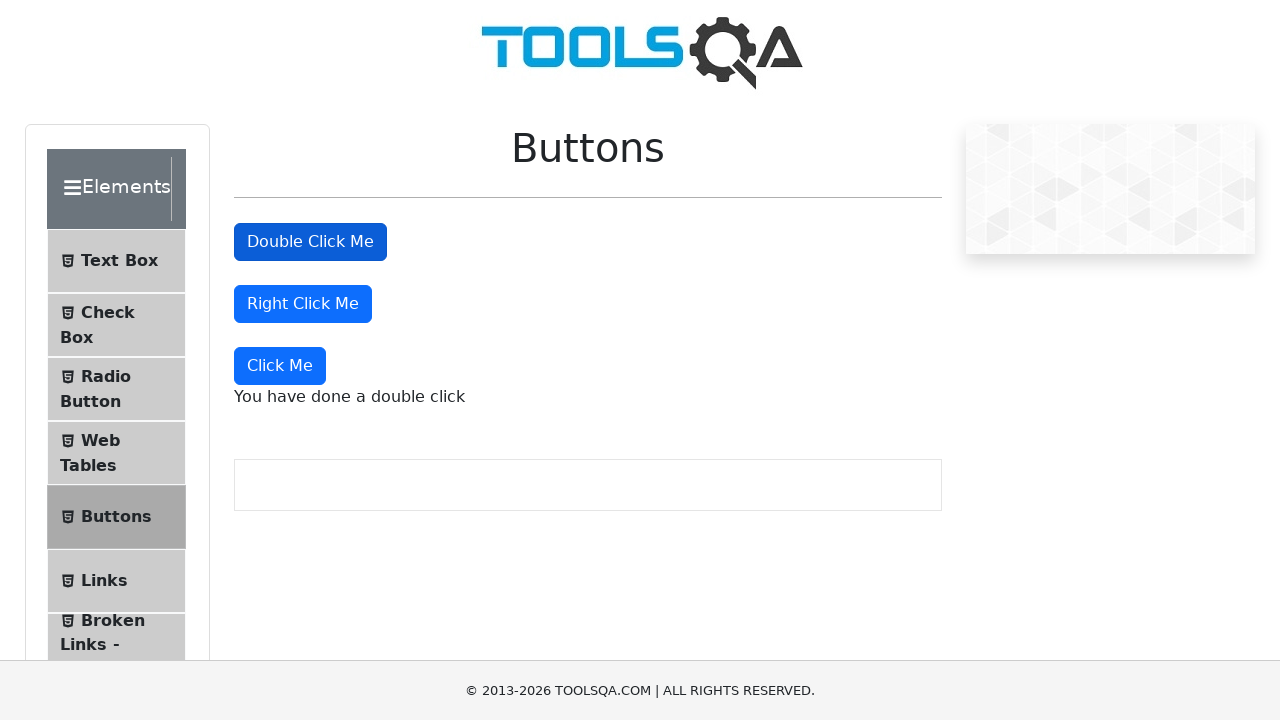

Verified double click message is correct
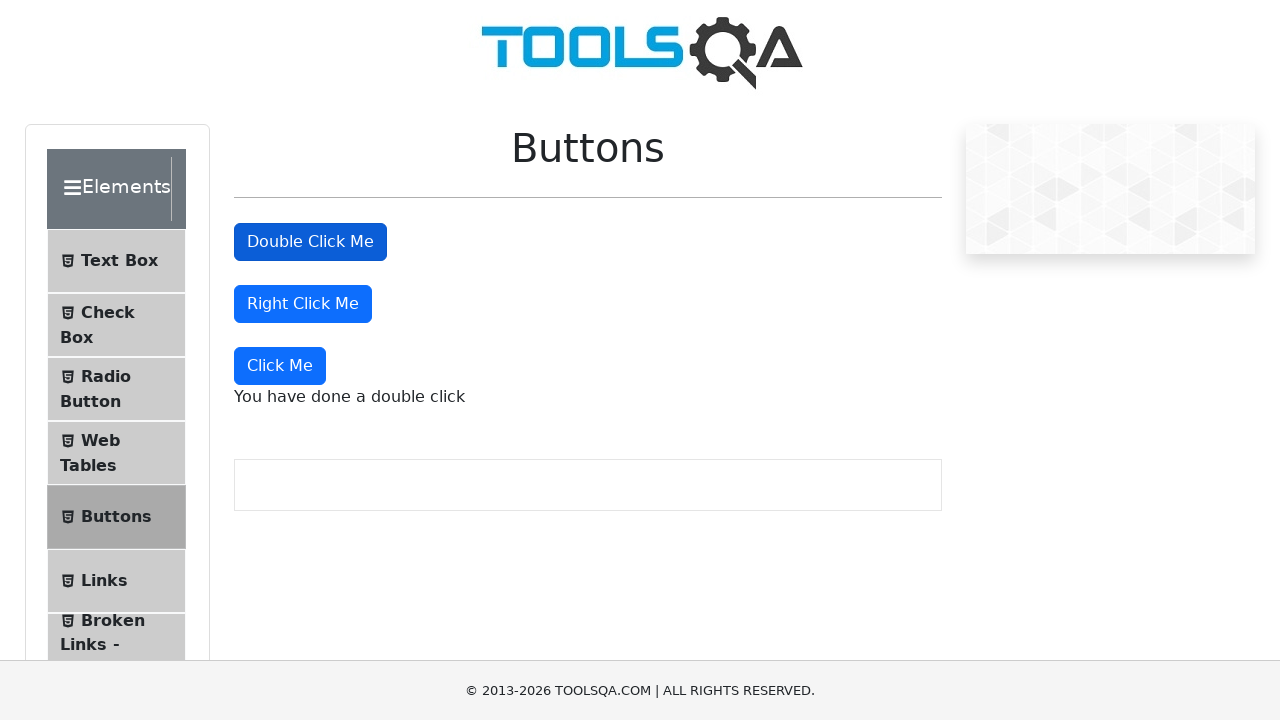

Right clicked the third button at (303, 304) on button >> nth=2
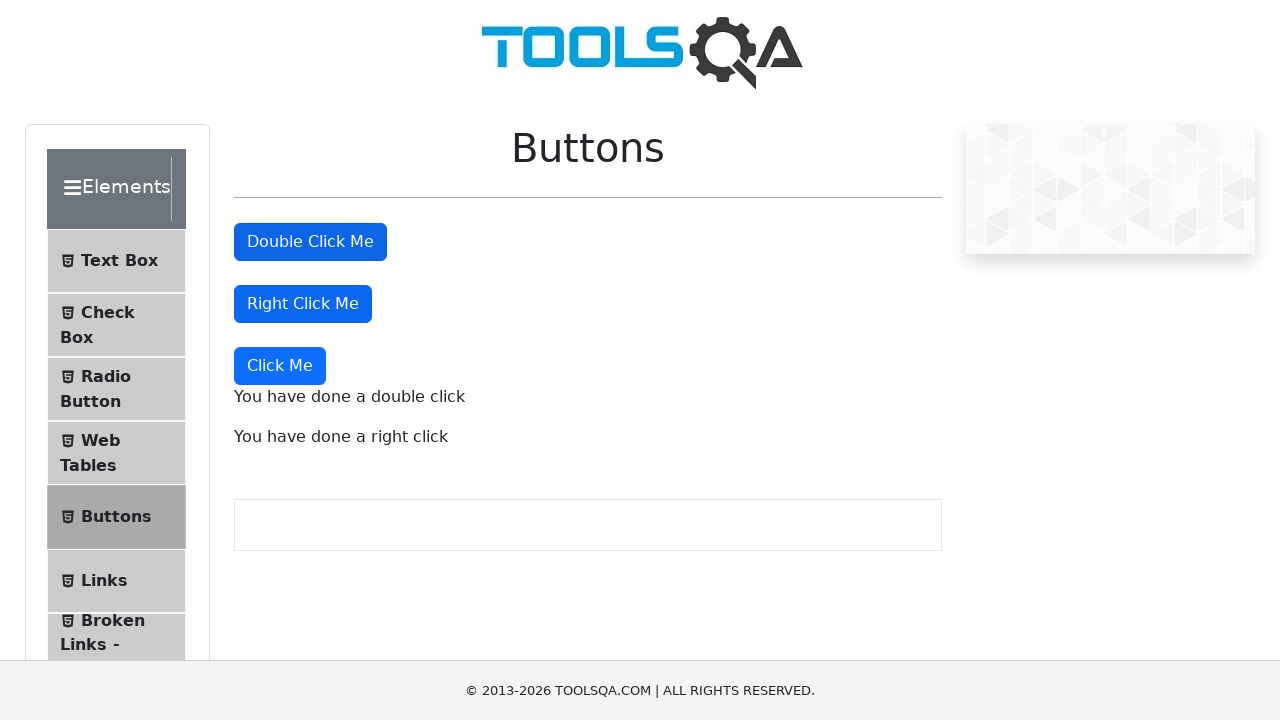

Retrieved right click message text
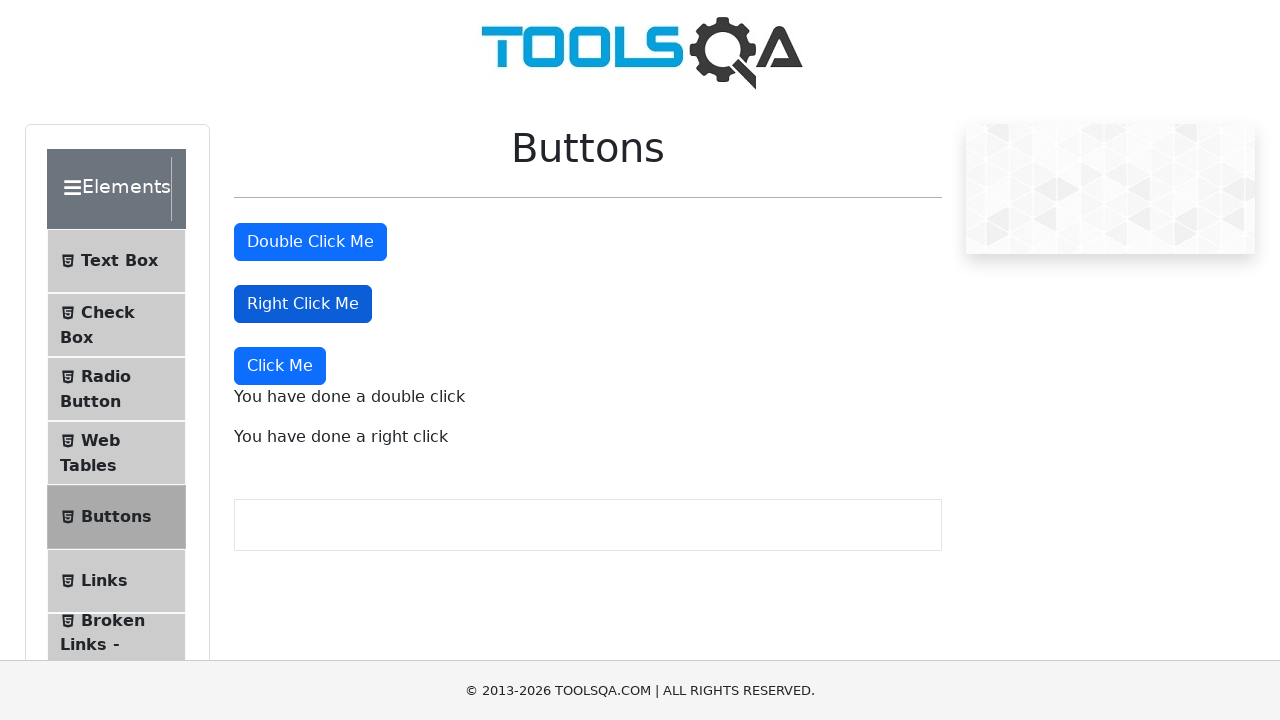

Verified right click message is correct
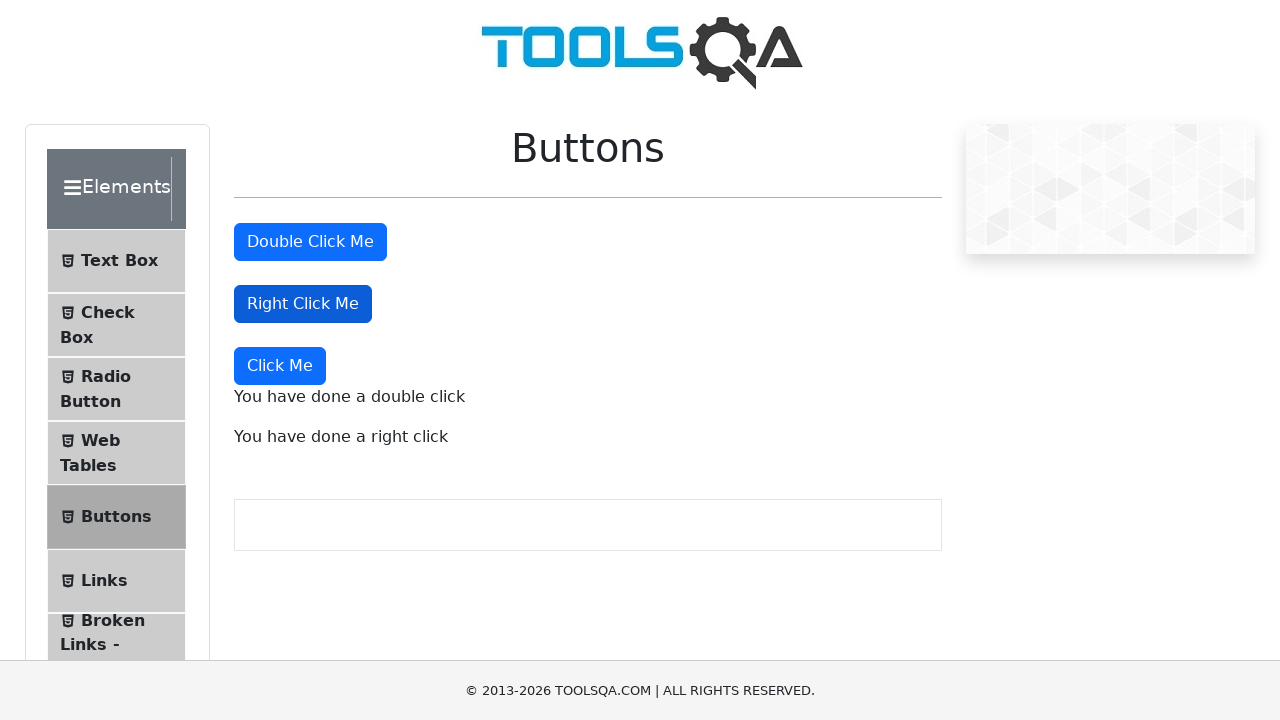

Clicked the fourth button with regular click at (280, 366) on button >> nth=3
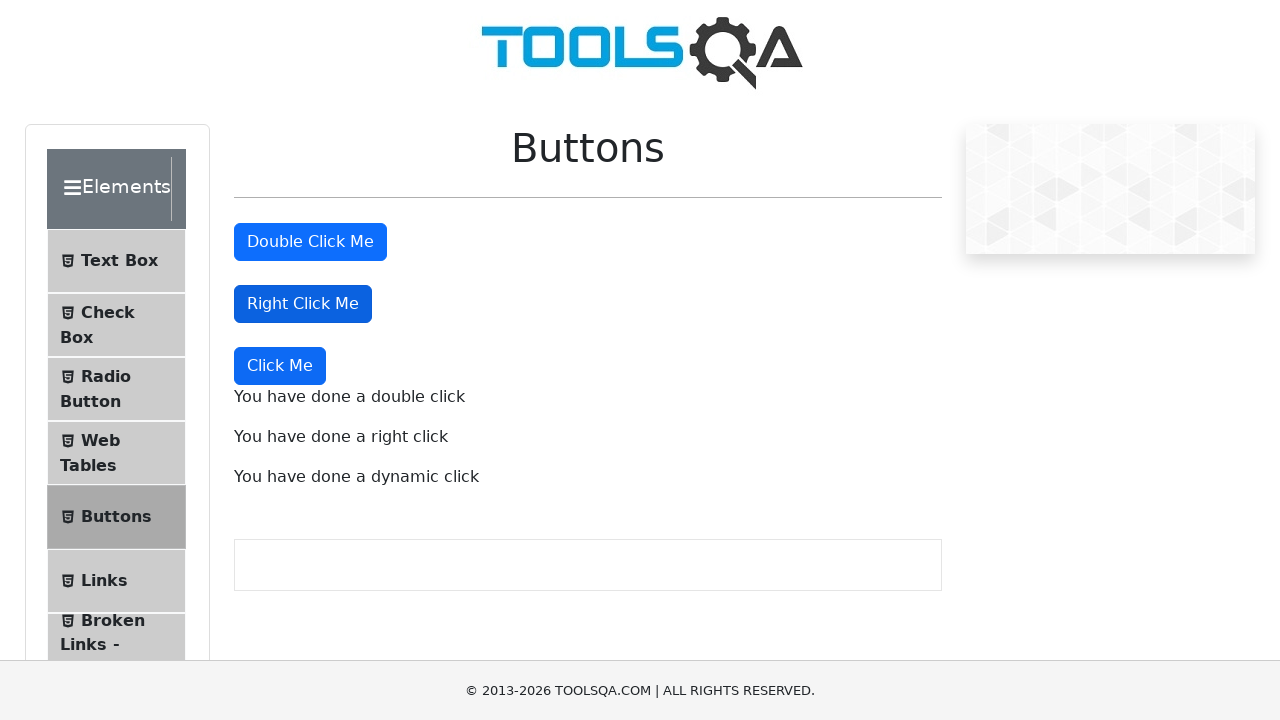

Retrieved dynamic click message text
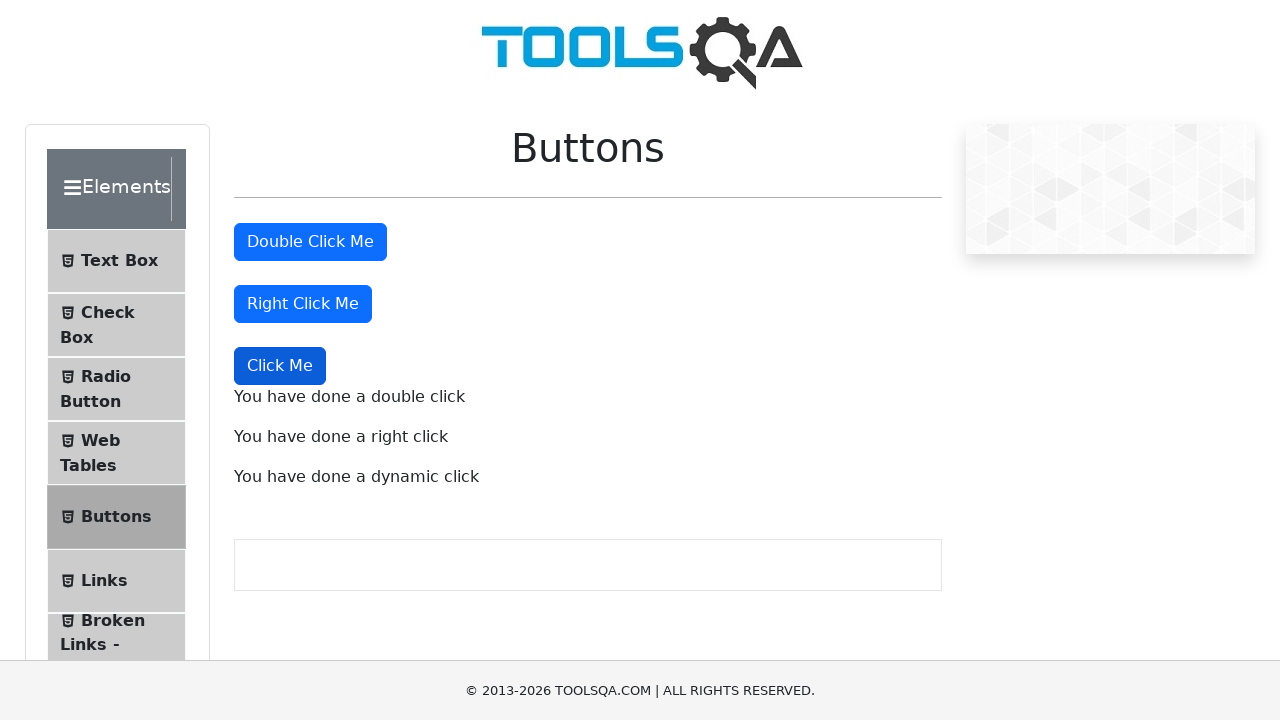

Verified dynamic click message is correct
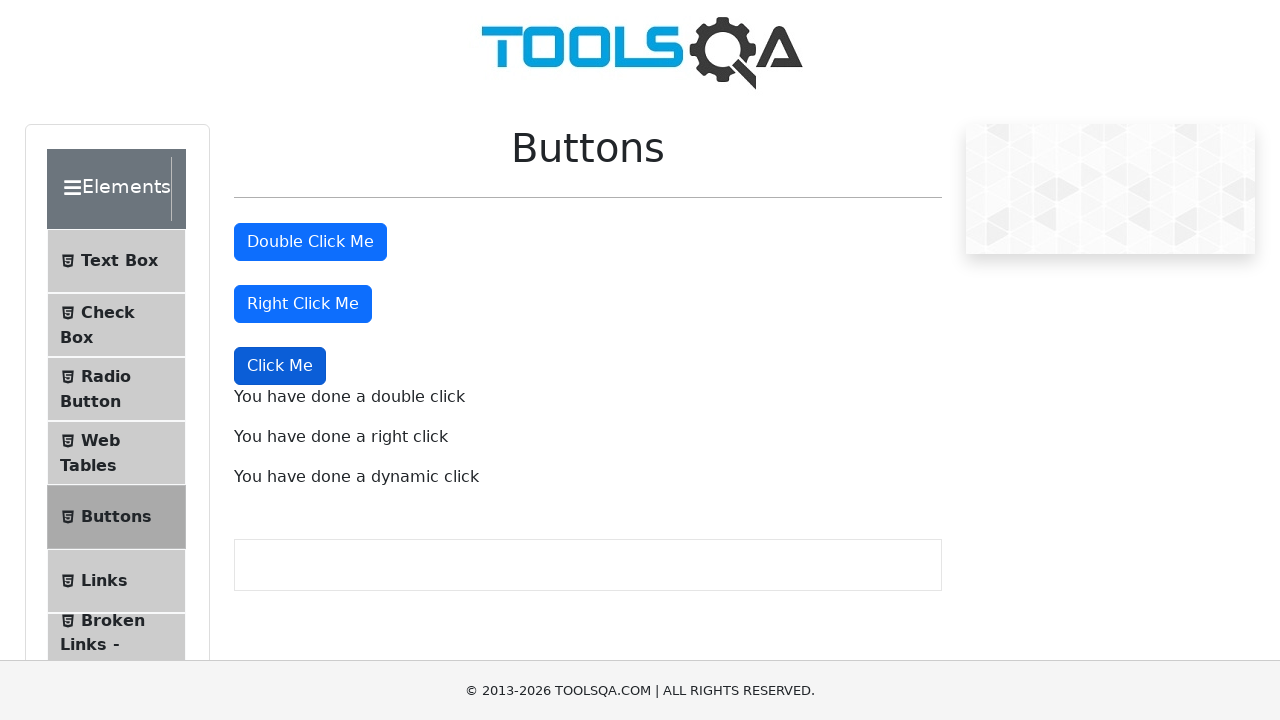

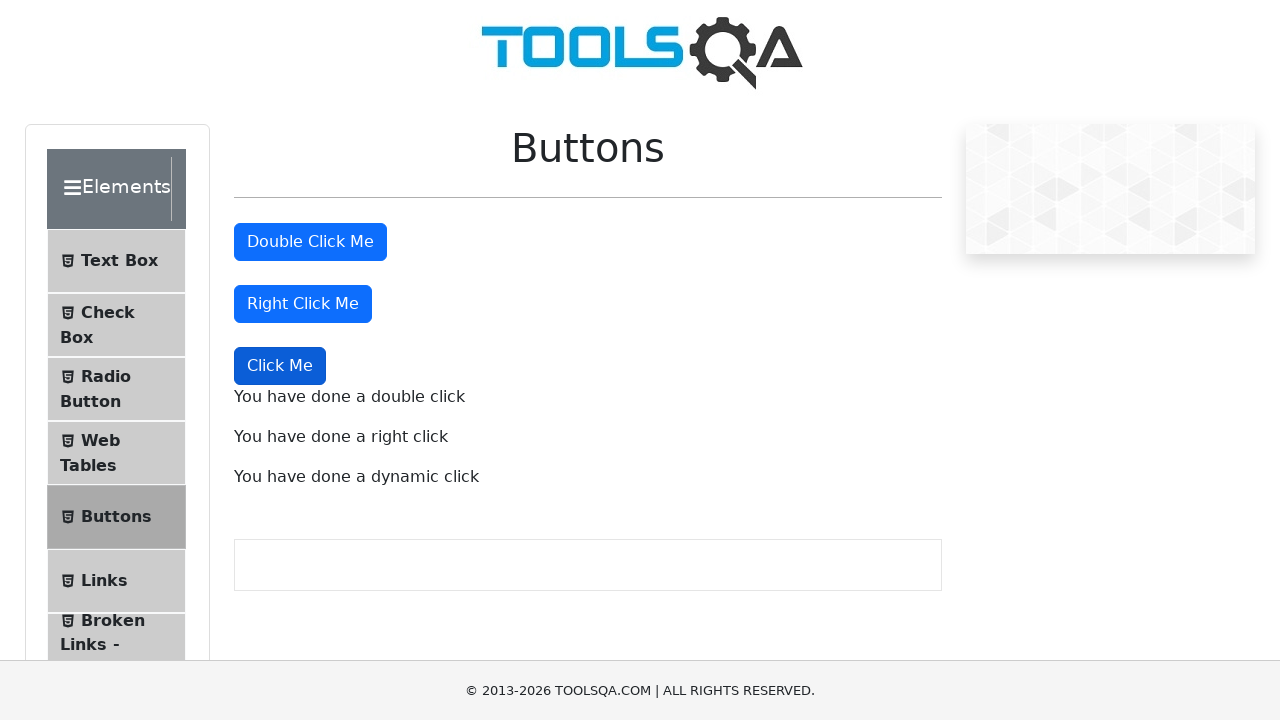